Navigates to Hacker News newest articles page, verifies articles are loaded, and clicks through multiple pages using the "More" link to load additional content.

Starting URL: https://news.ycombinator.com/newest

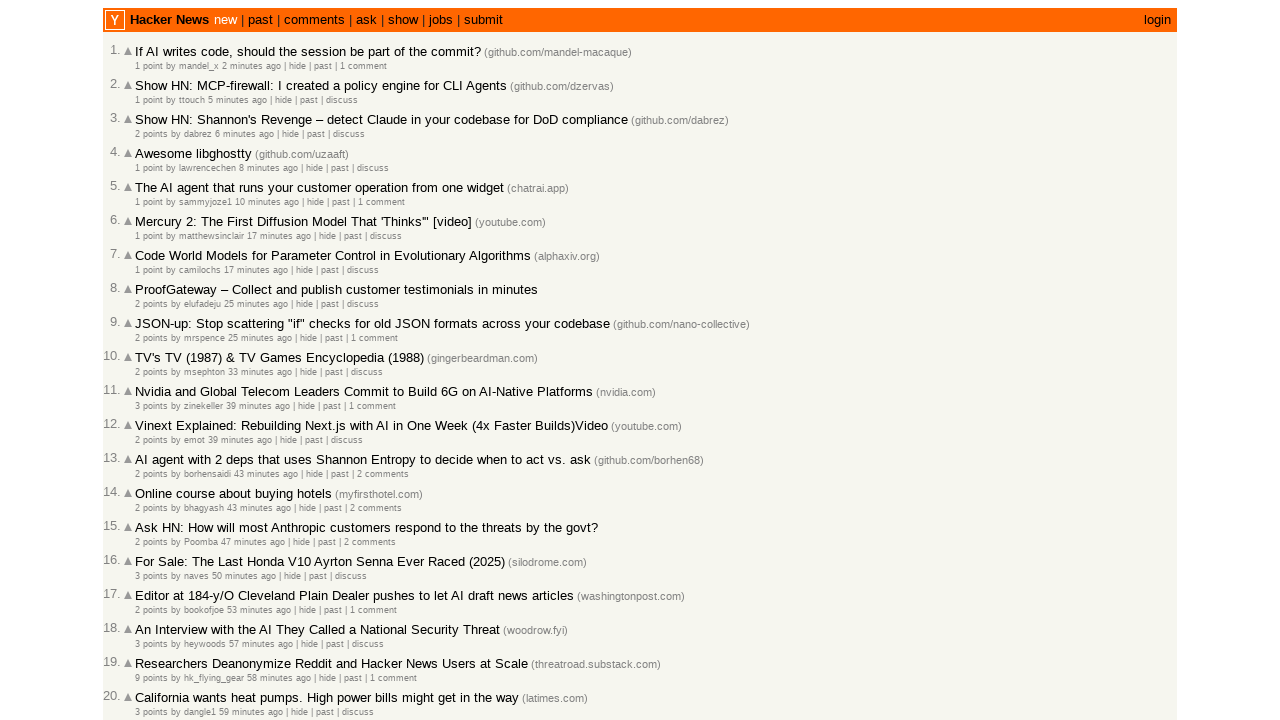

Waited for article content to load on newest articles page
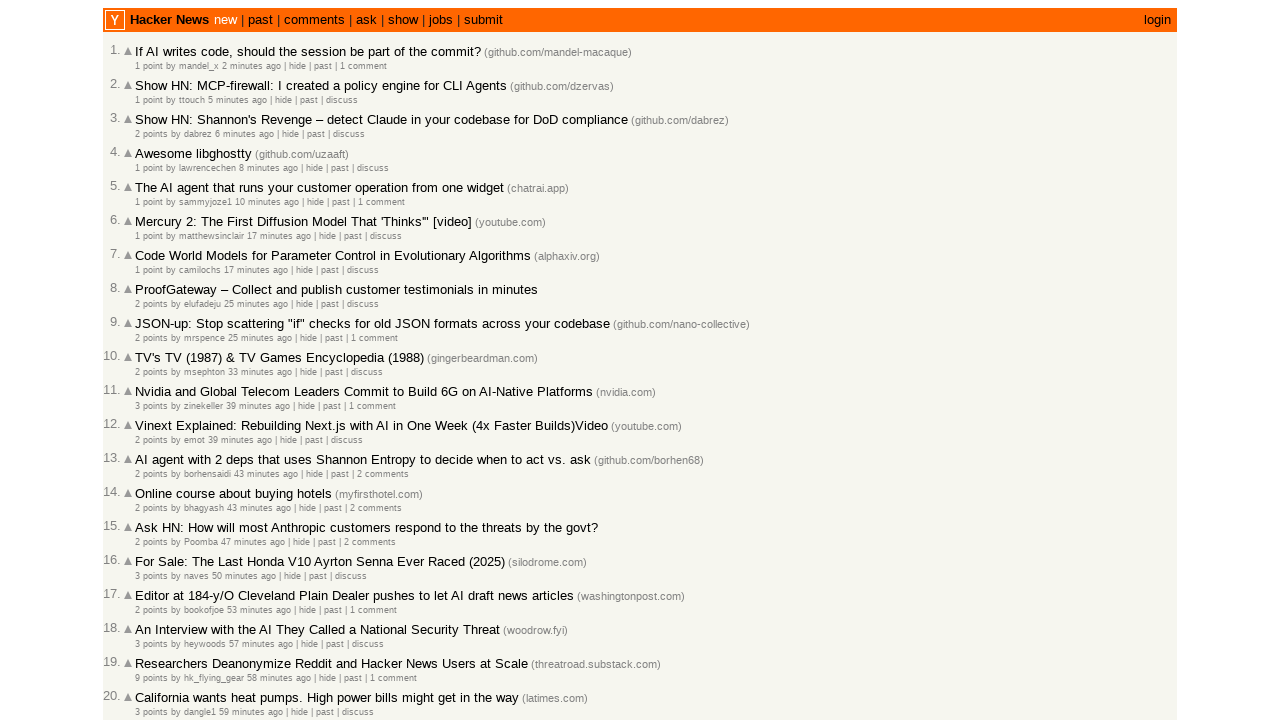

Verified article titles are present
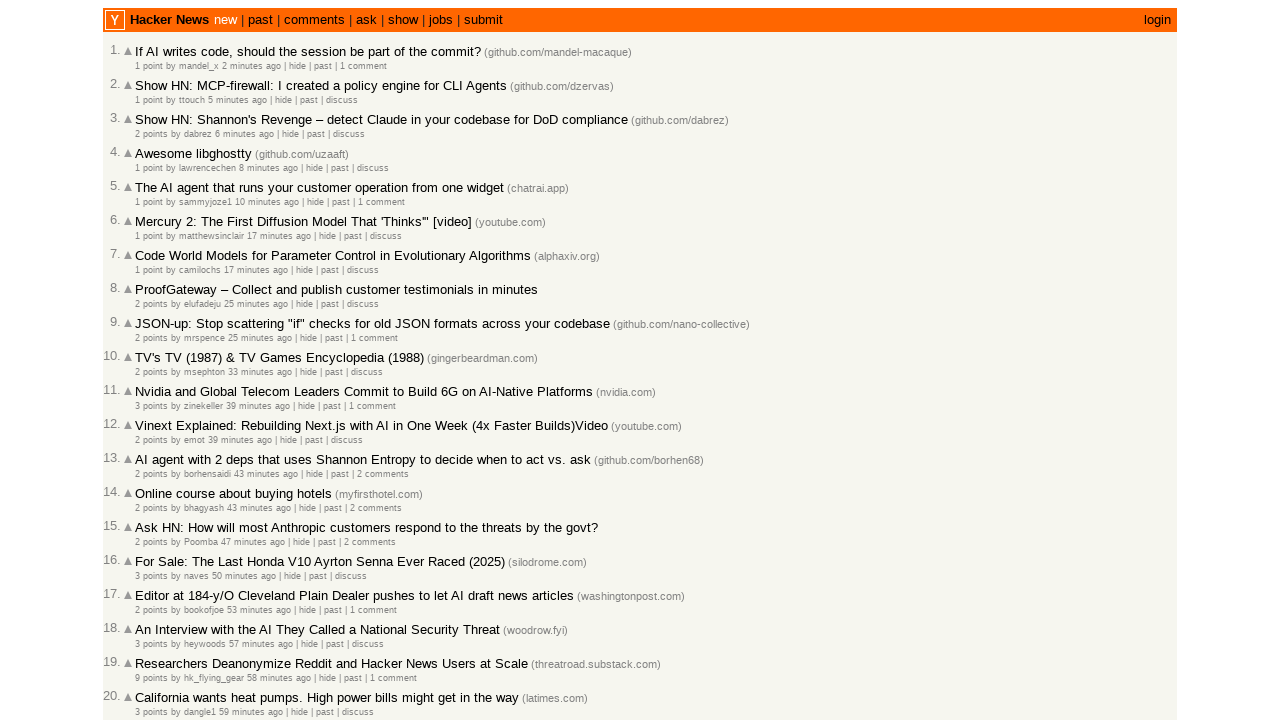

Verified timestamp elements are present
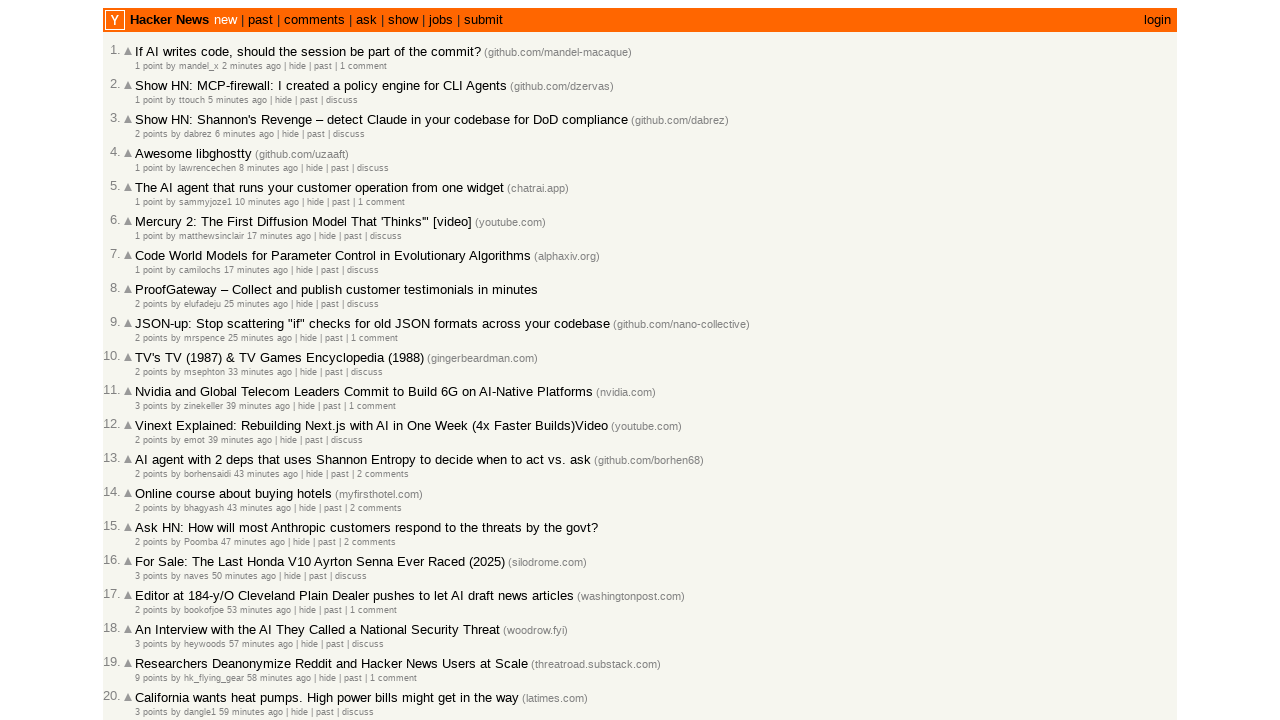

Clicked 'More' link to load next page of articles at (149, 616) on .morelink
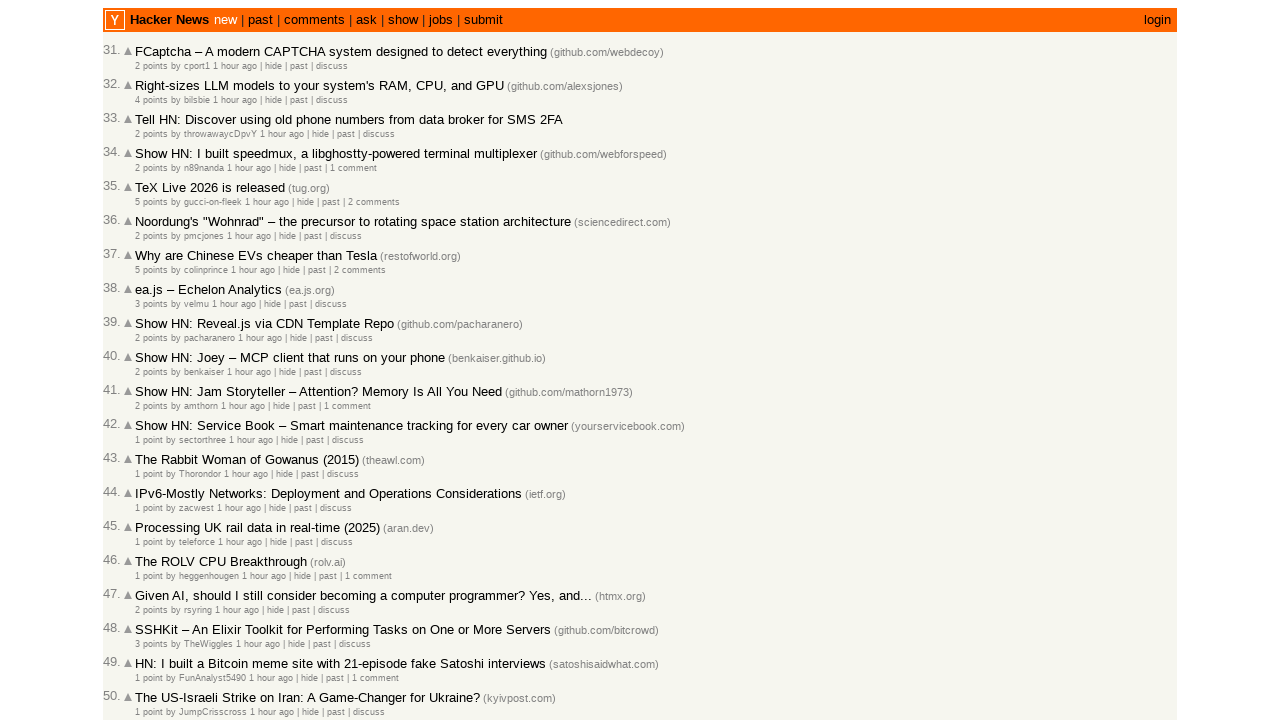

Waited for second page of articles to load
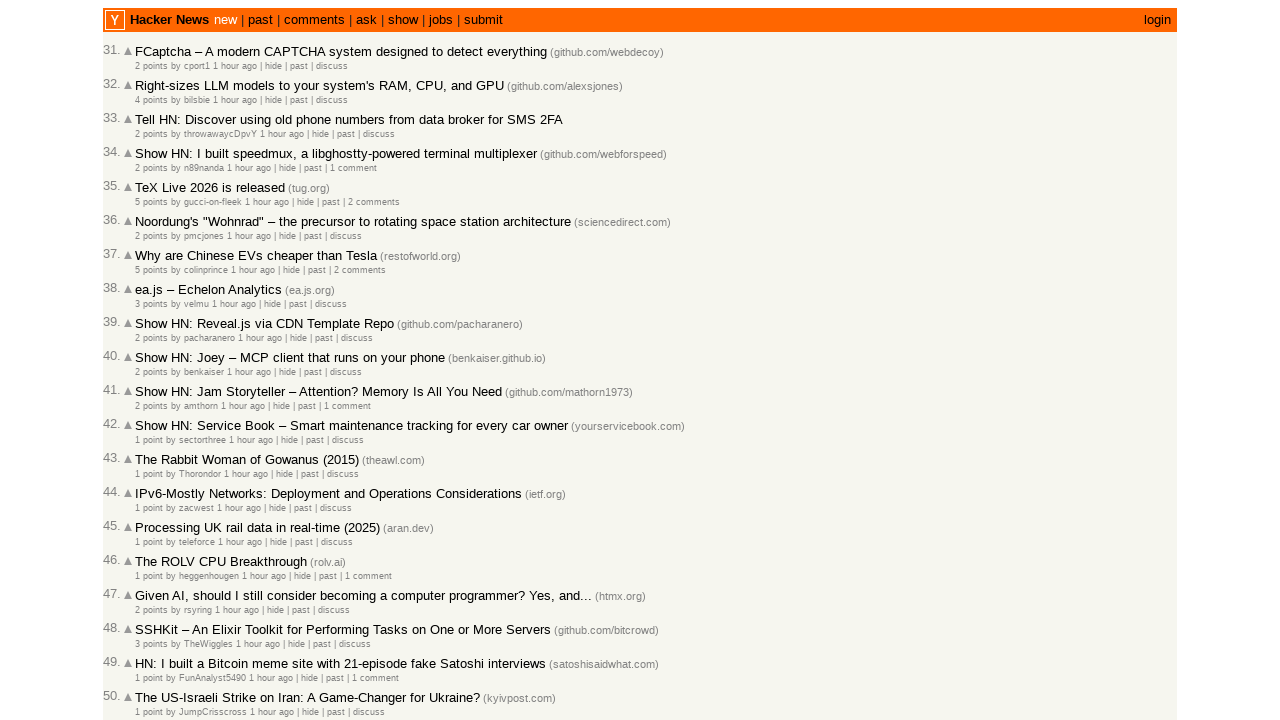

Clicked 'More' link again to verify pagination at (149, 616) on .morelink
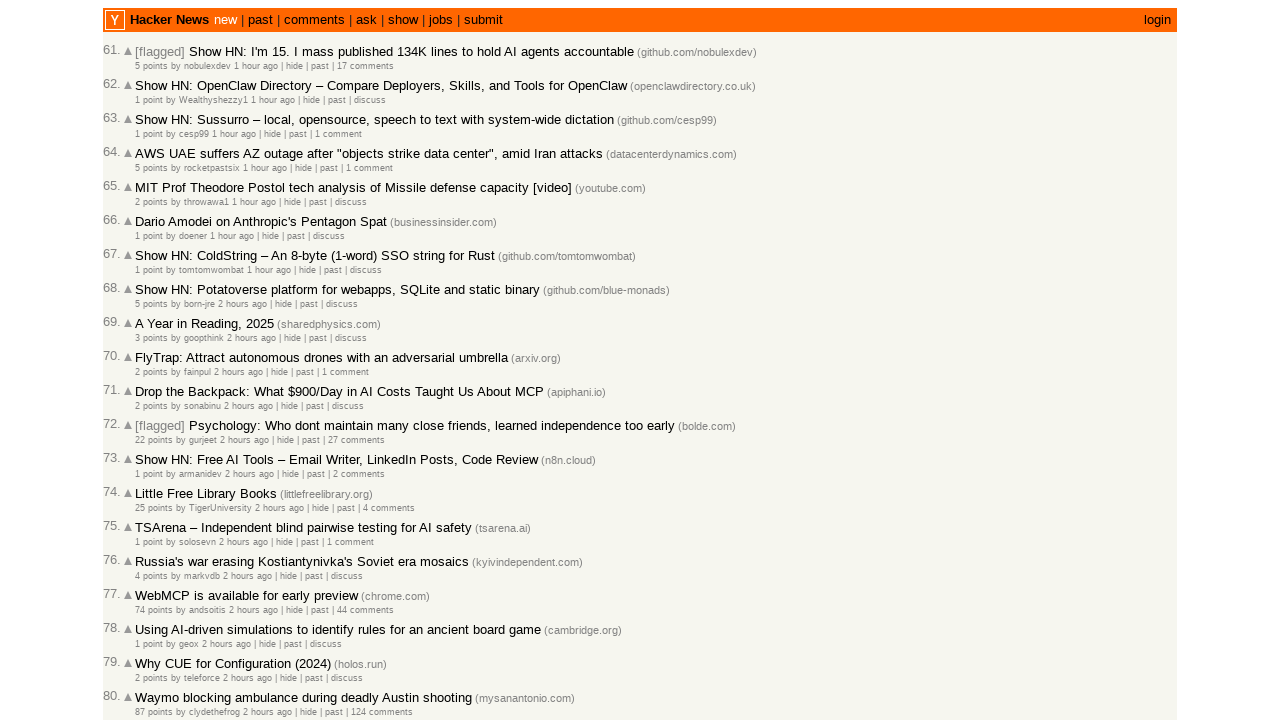

Waited for third page of articles to load
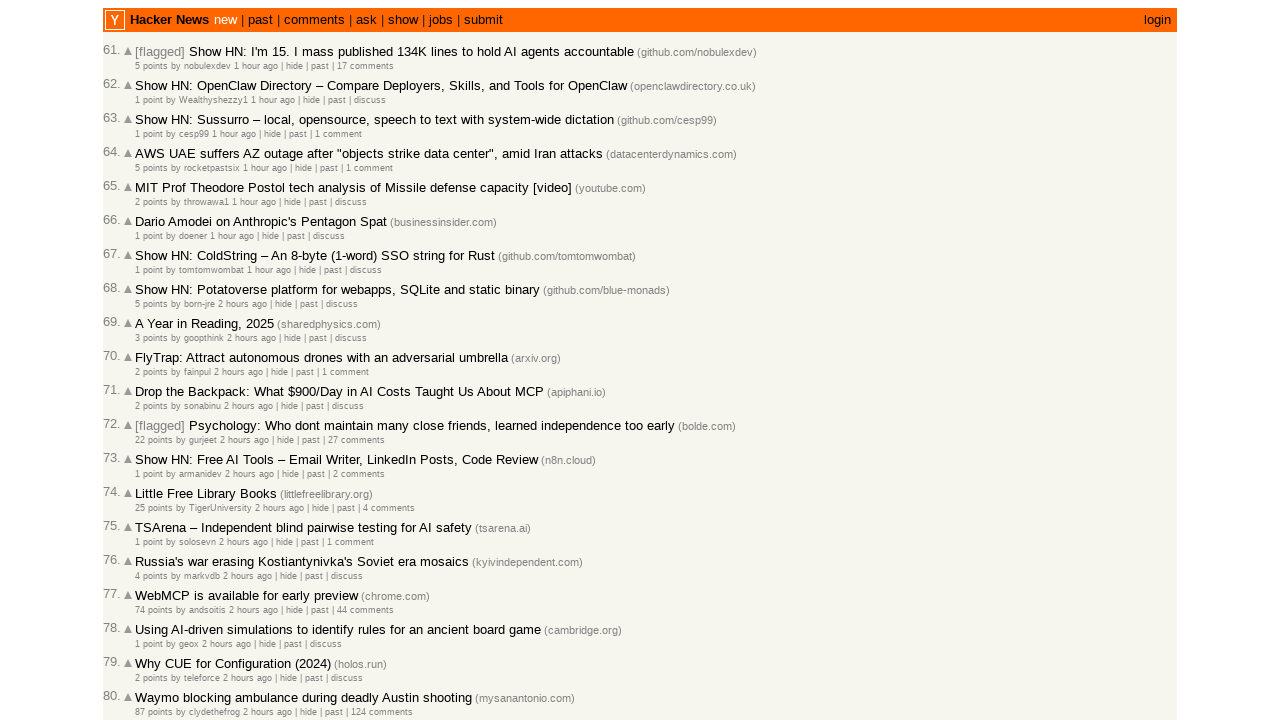

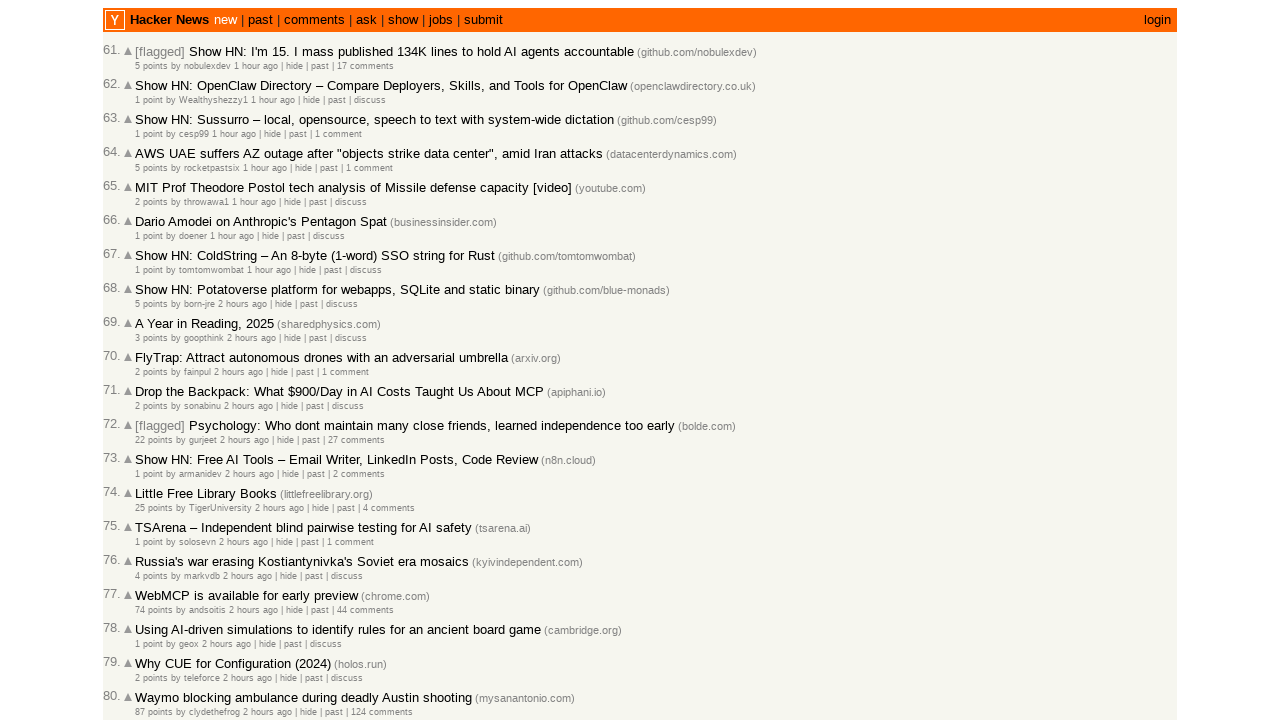